Tests right-click context menu functionality by right-clicking an element, hovering over a menu item, and clicking it

Starting URL: http://swisnl.github.io/jQuery-contextMenu/demo.html

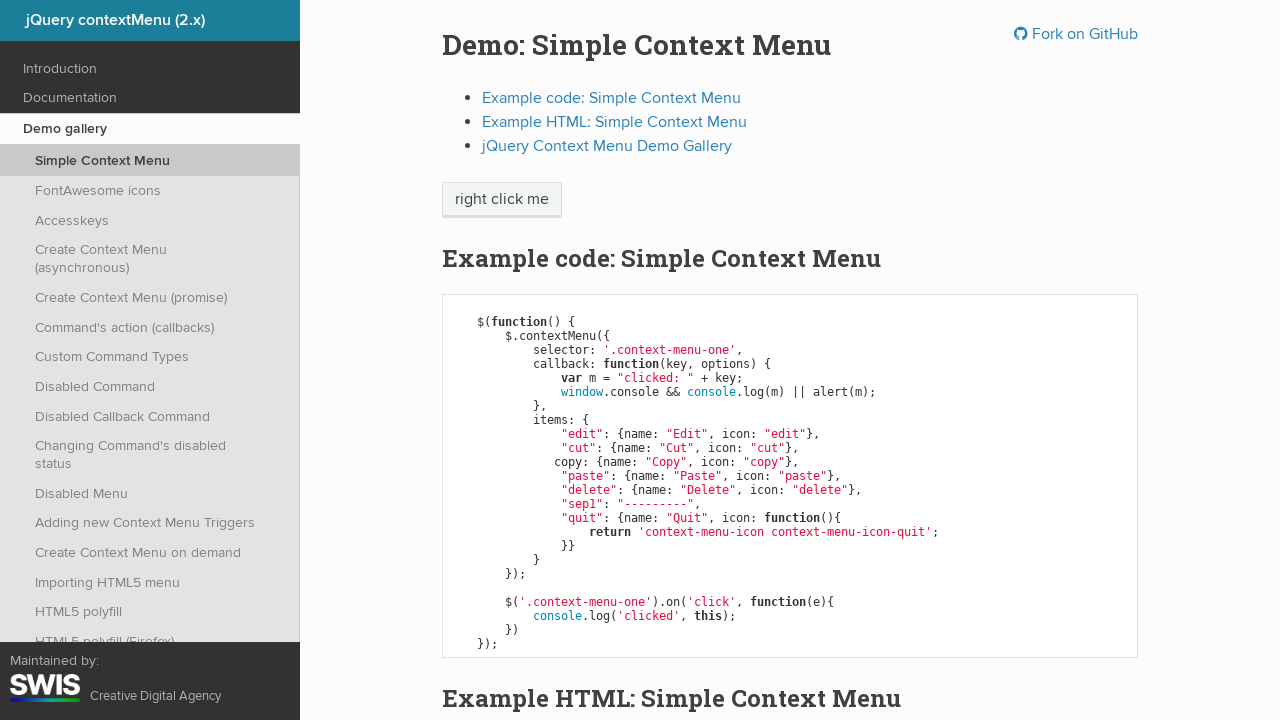

Right-clicked on context menu element at (502, 200) on span.context-menu-one
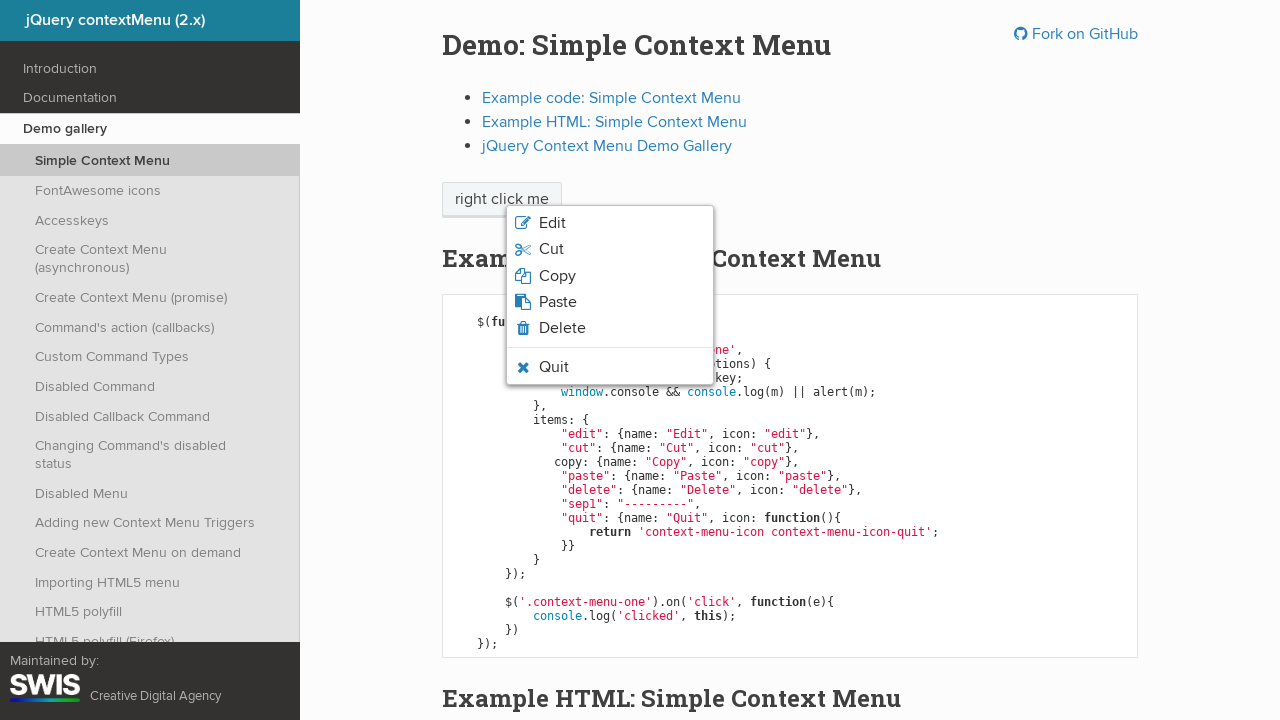

Hovered over paste option in context menu at (610, 302) on li.context-menu-icon-paste
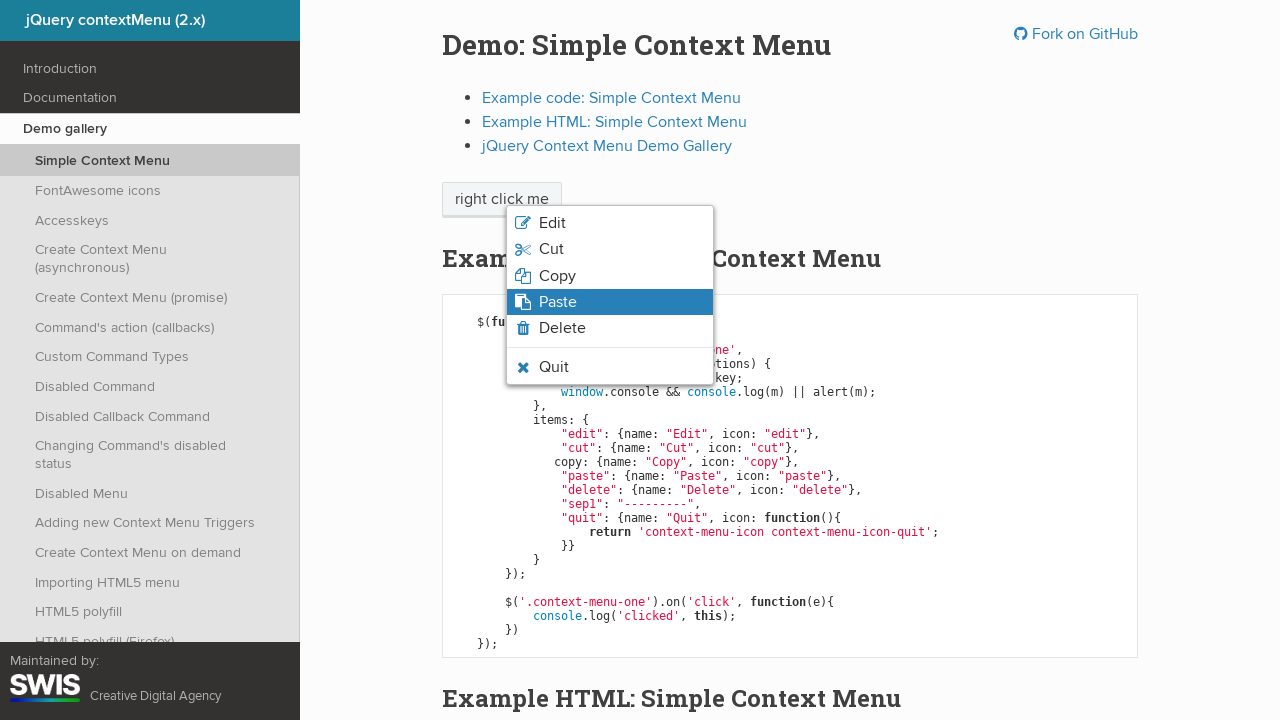

Verified paste option is highlighted and visible
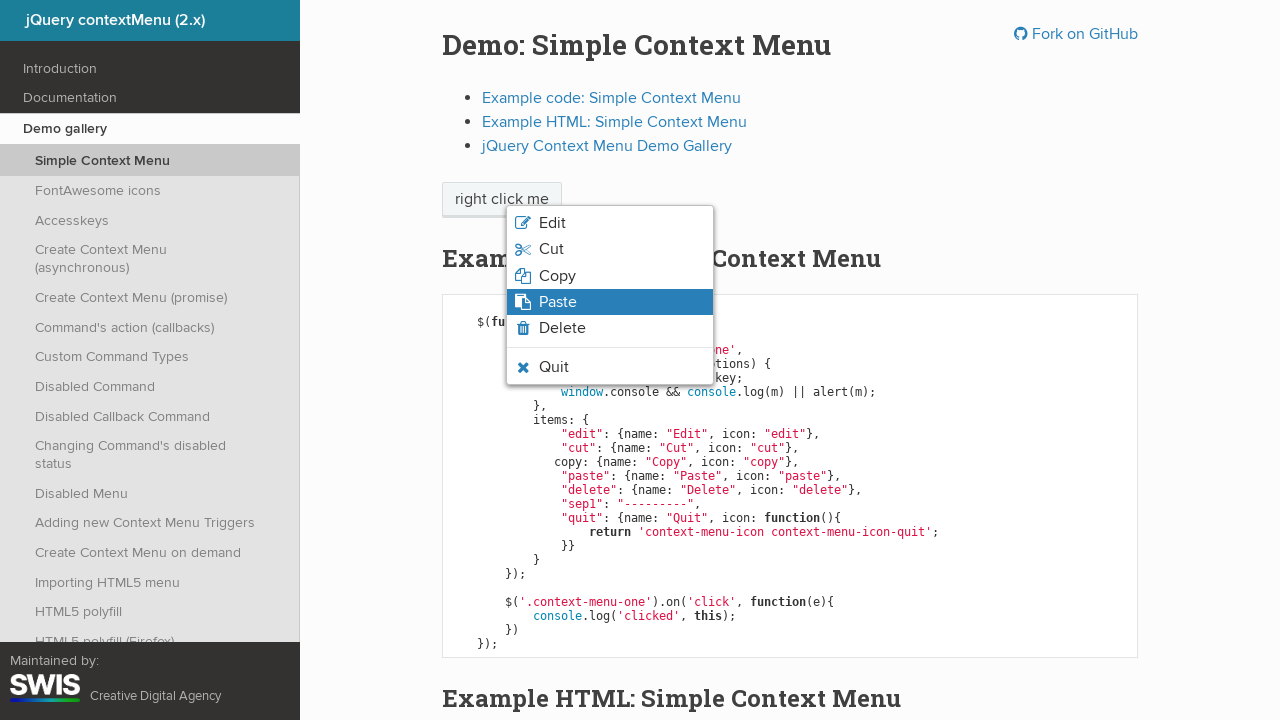

Clicked on paste option at (610, 302) on li.context-menu-icon-paste
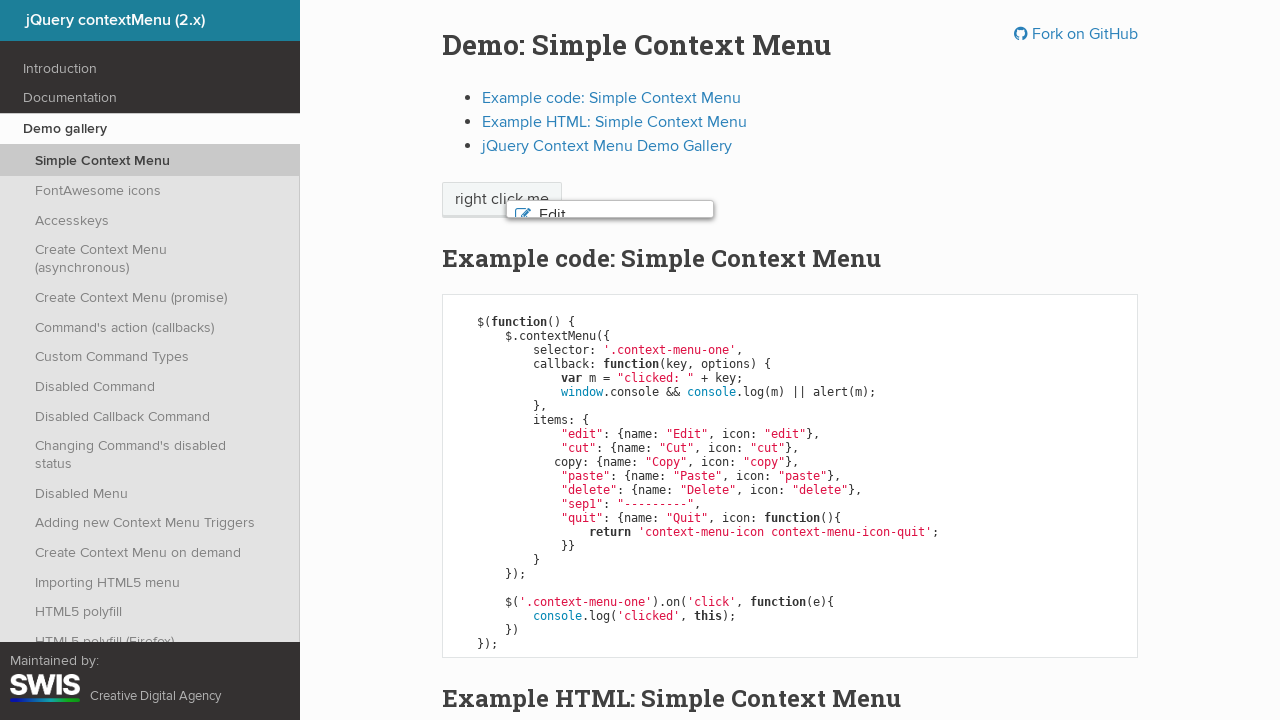

Set up dialog handler to accept alerts
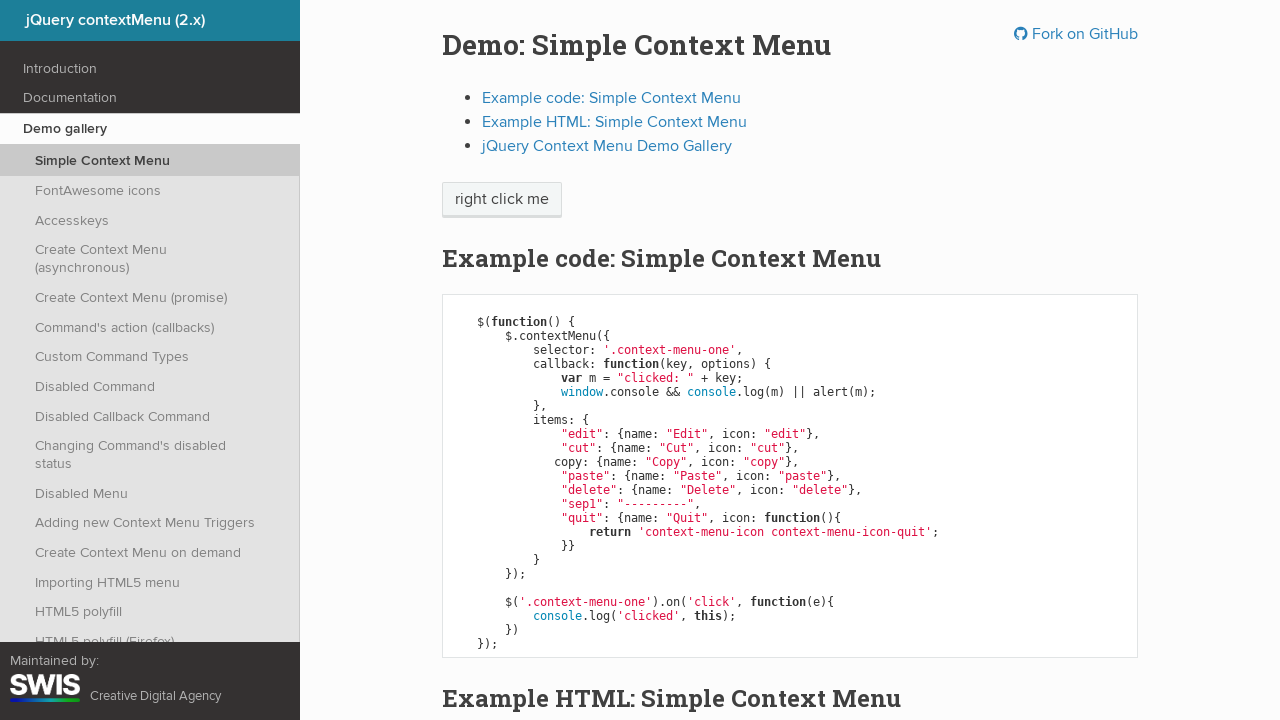

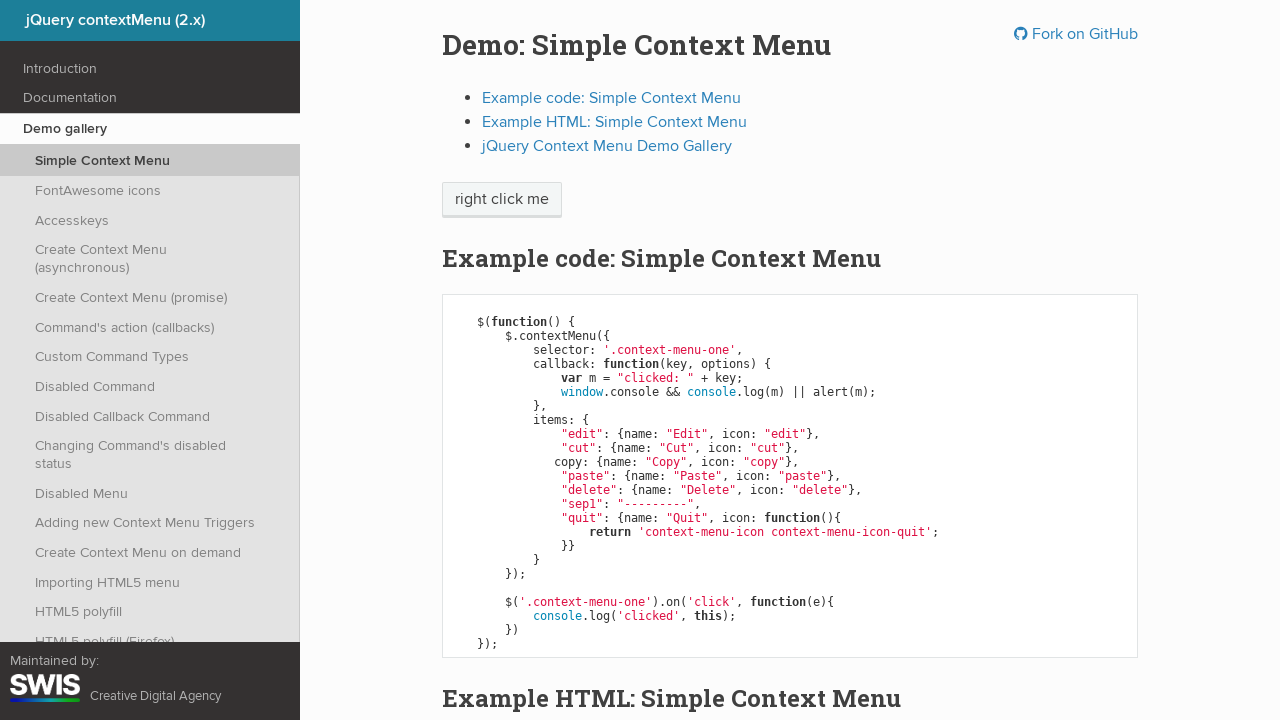